Tests a registration form by filling in first name, last name, and email fields, then submitting and verifying the success message

Starting URL: http://suninjuly.github.io/registration1.html

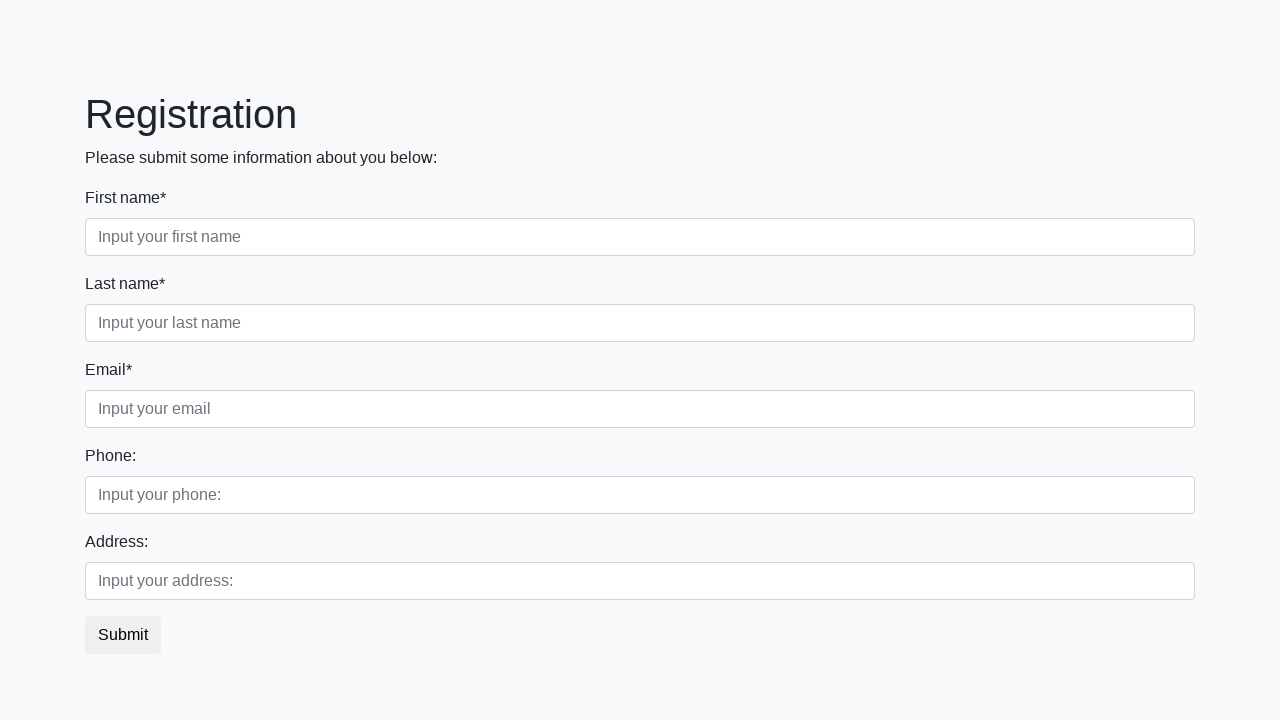

Navigated to registration form page
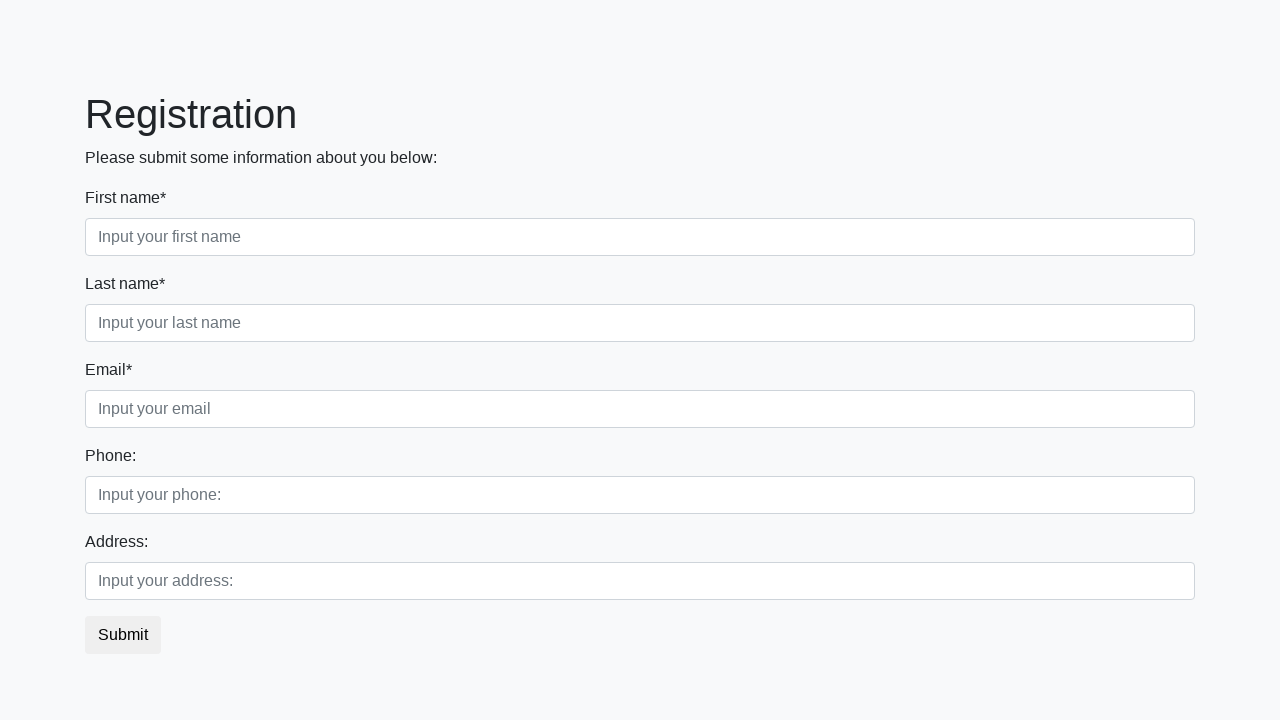

Filled first name field with 'Ivan' on [placeholder="Input your first name"]
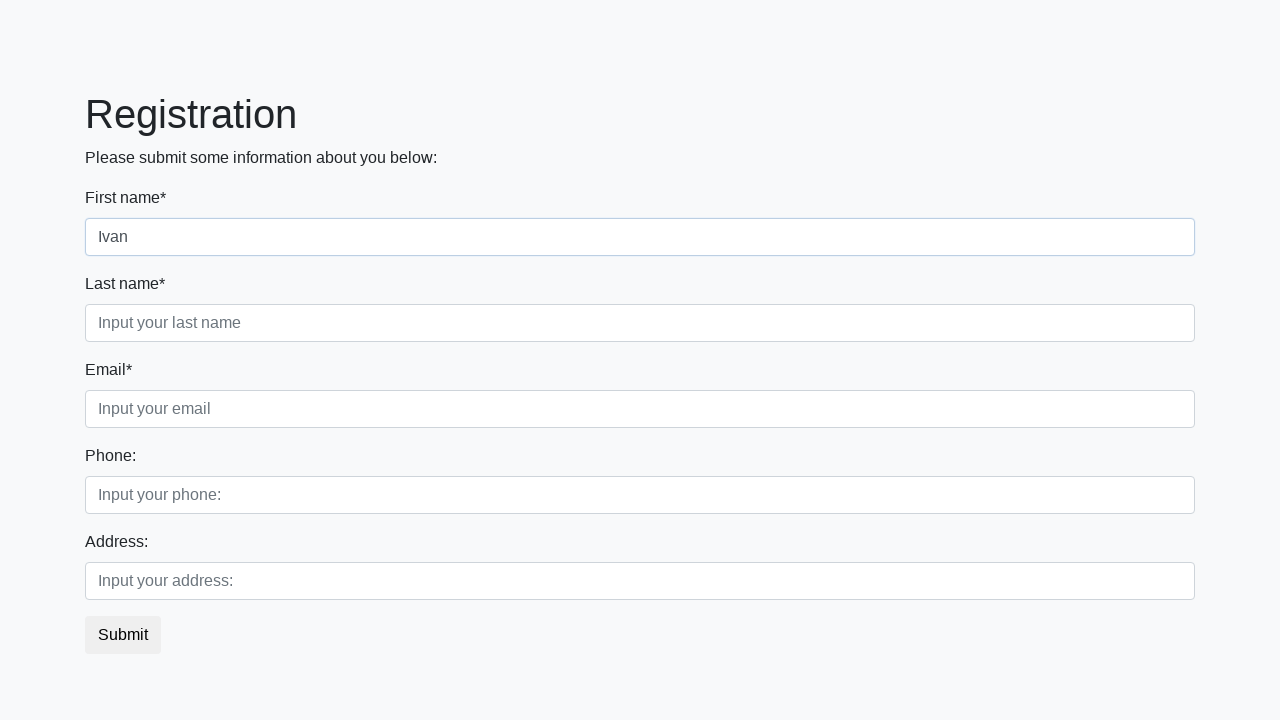

Filled last name field with 'Petrov' on [placeholder="Input your last name"]
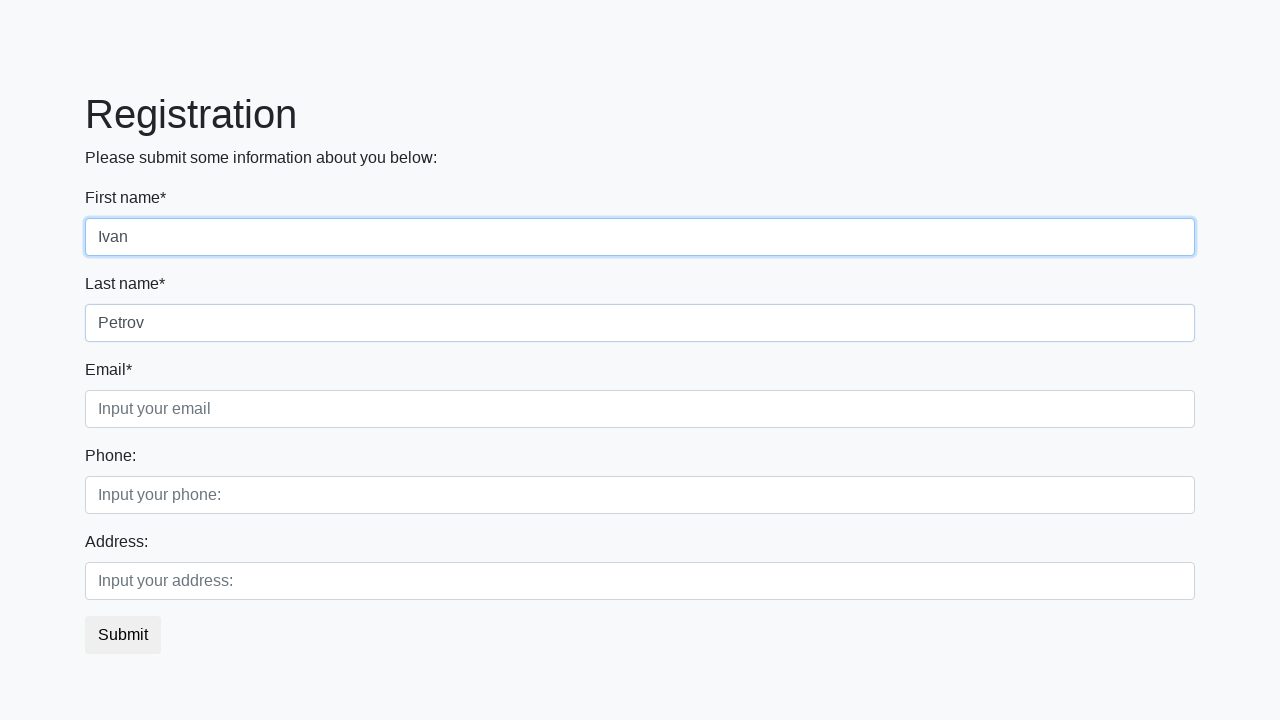

Filled email field with 'test@example.com' on [placeholder="Input your email"]
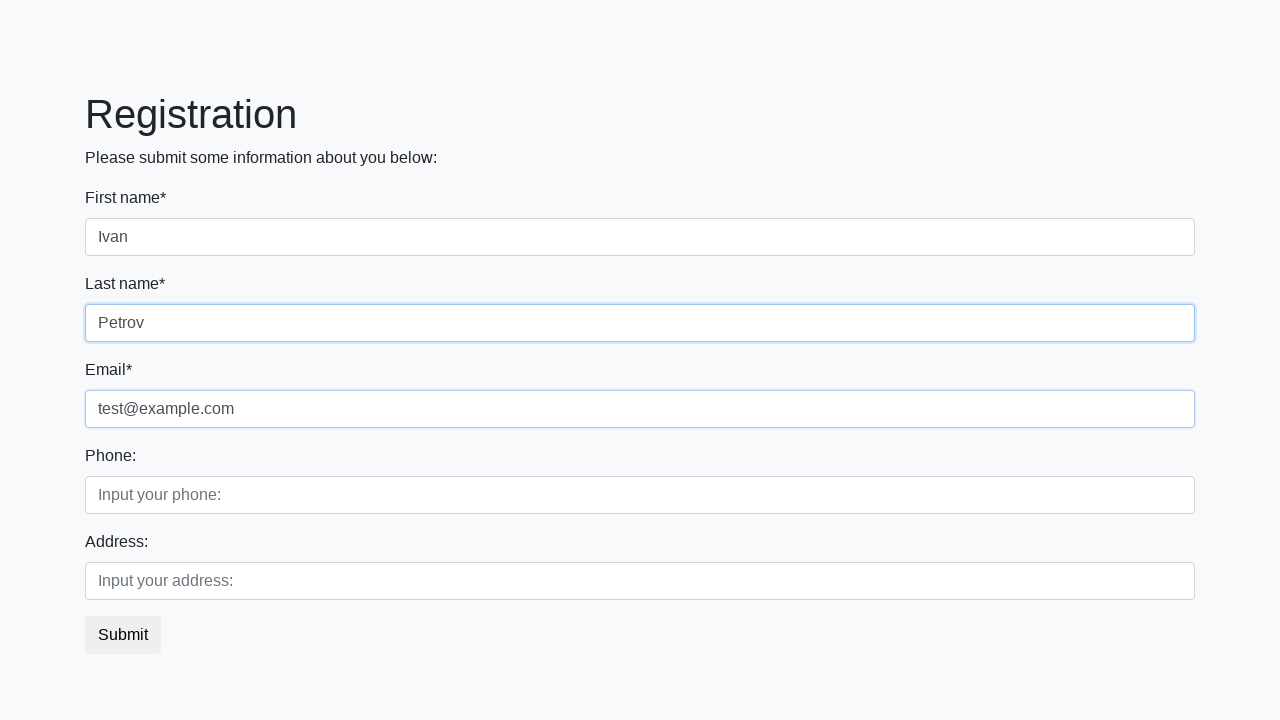

Clicked submit button to register at (123, 635) on button.btn
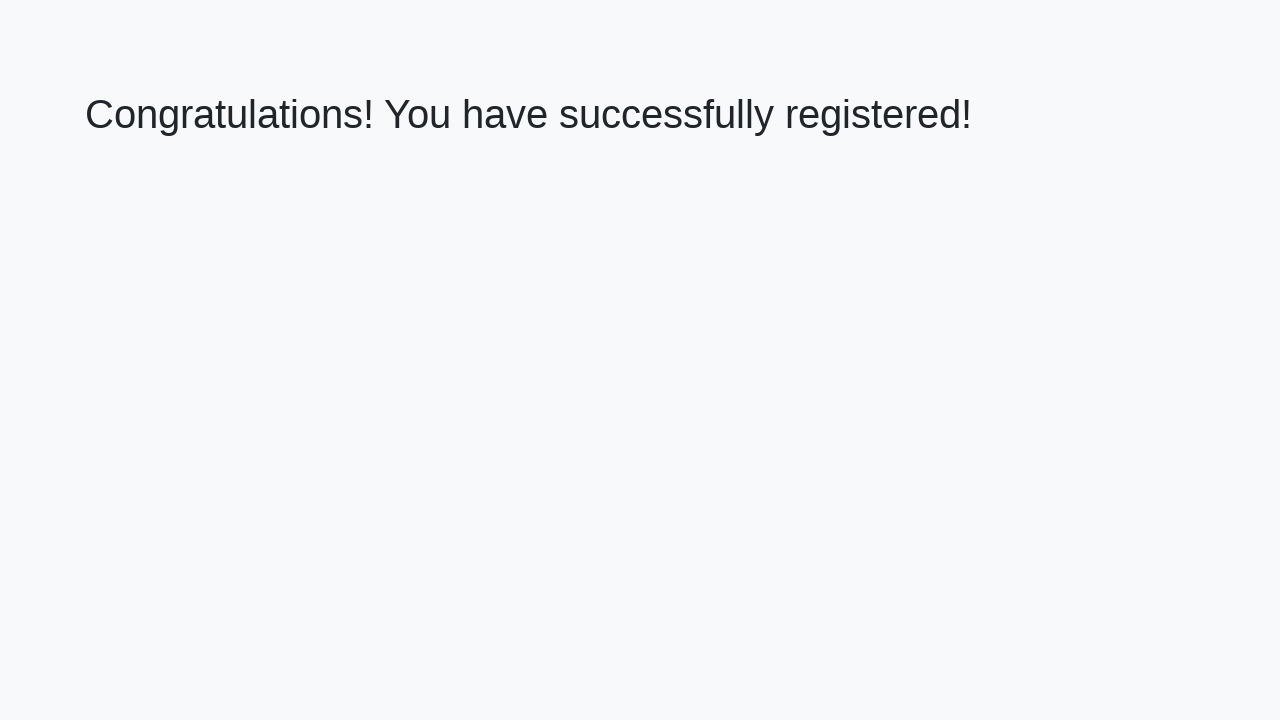

Success message heading loaded
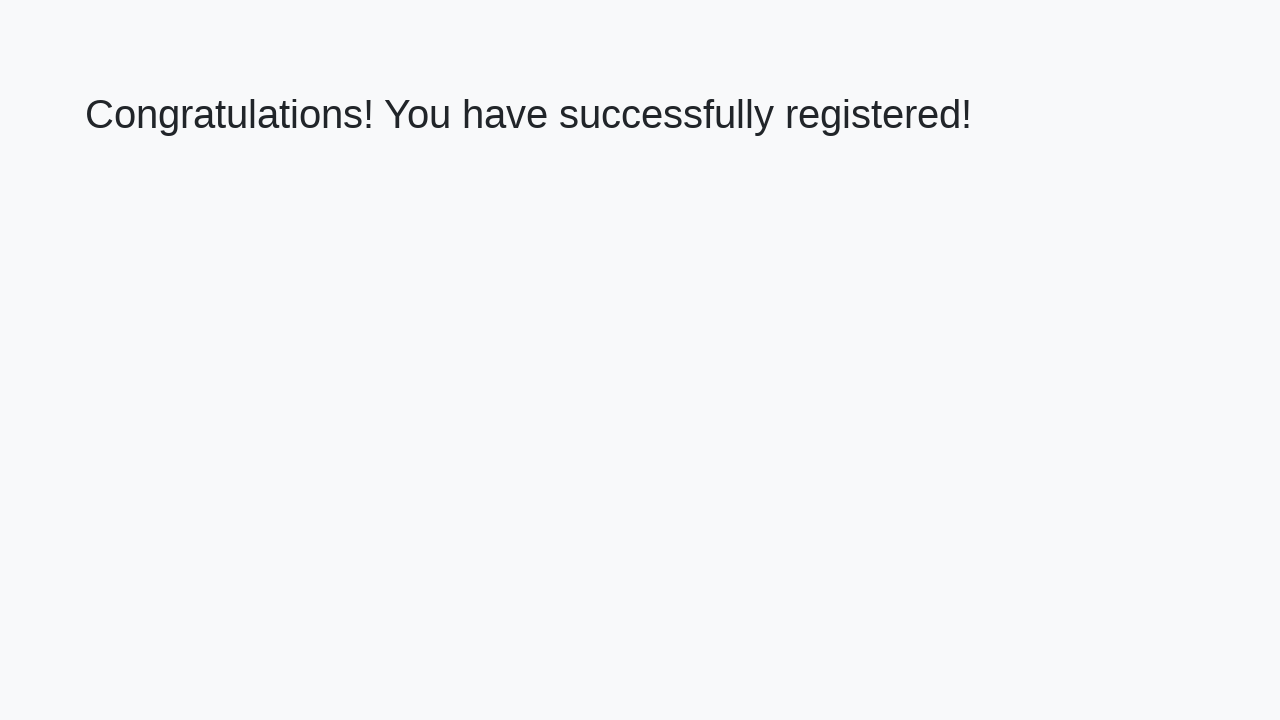

Retrieved success message text
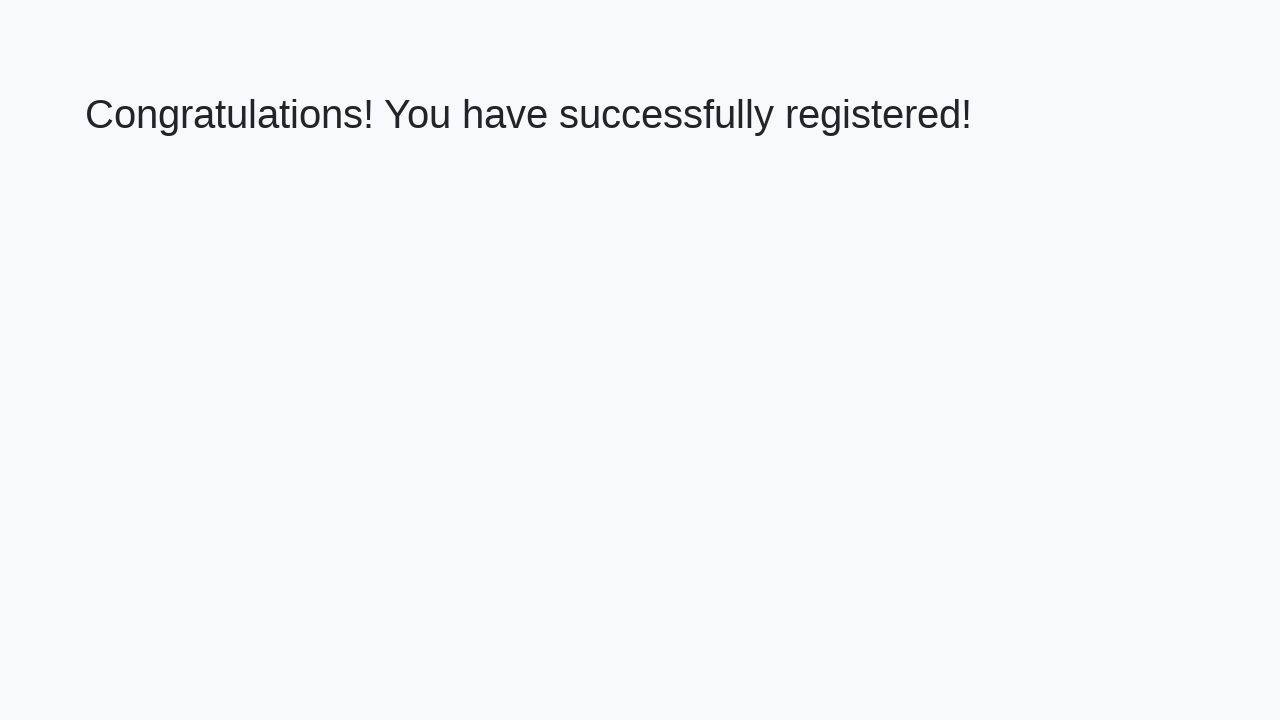

Verified success message matches expected text
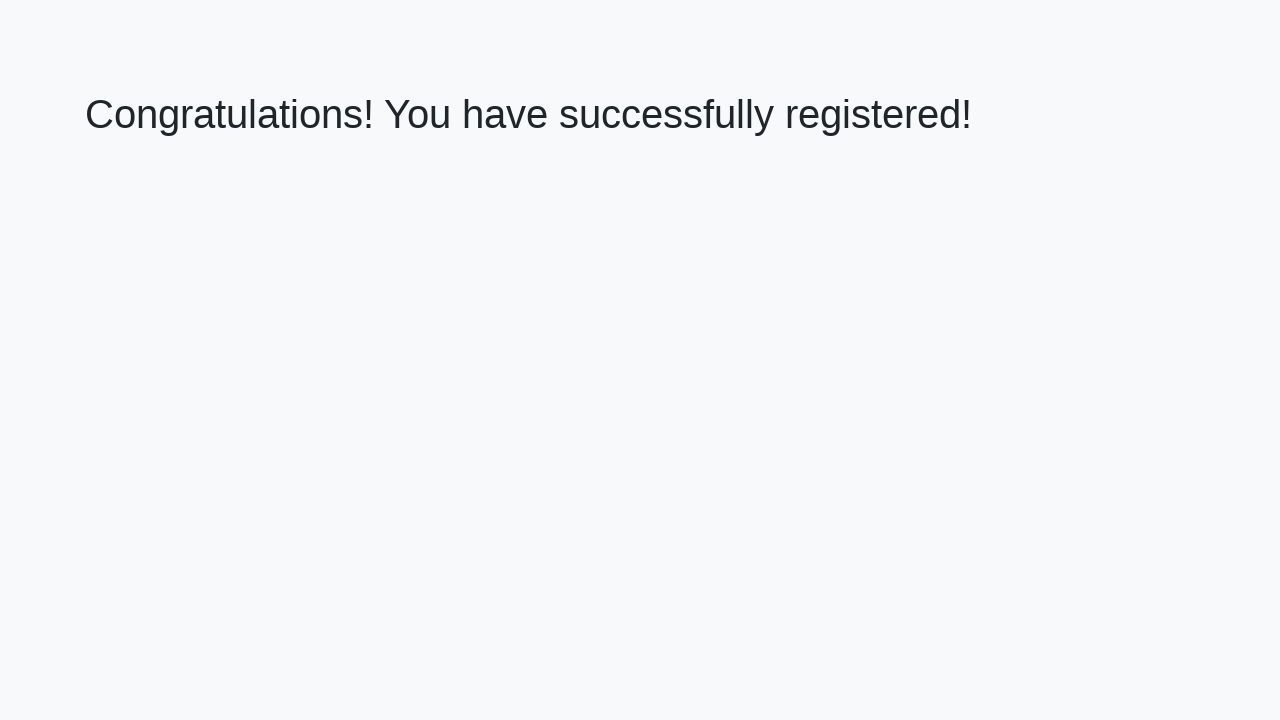

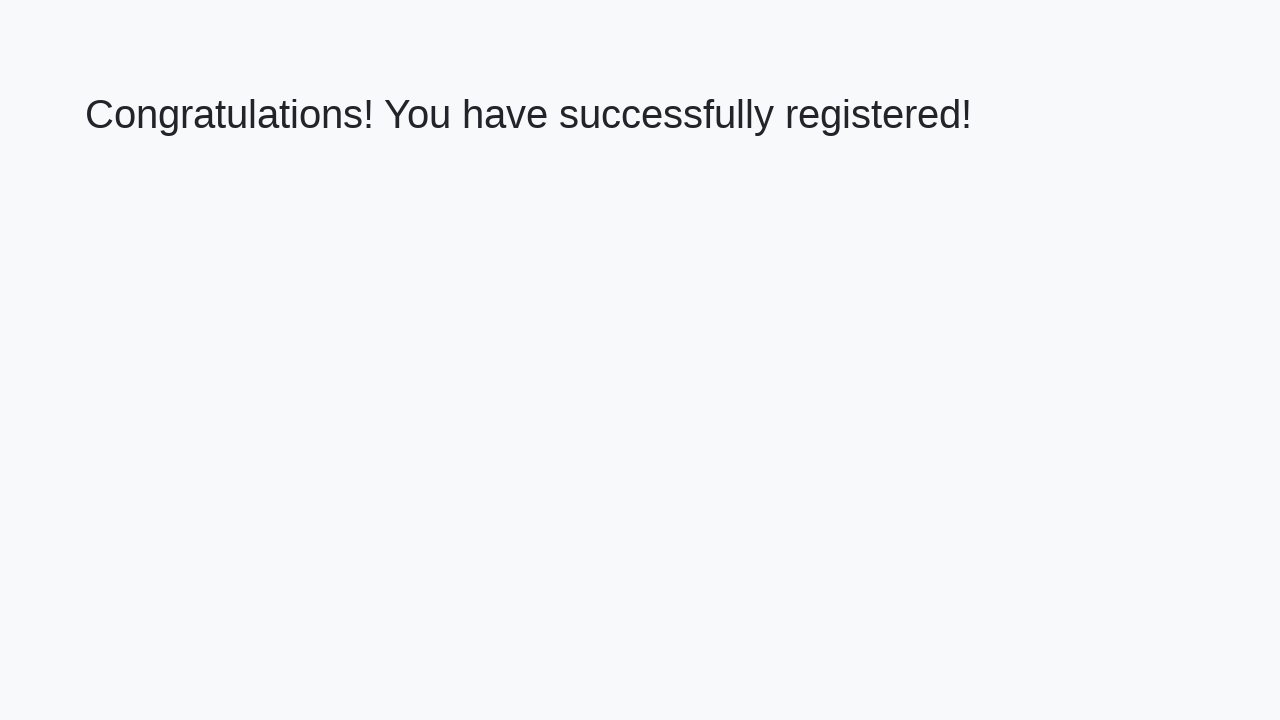